Creates todos, marks one complete, clicks Clear completed button to remove it

Starting URL: https://demo.playwright.dev/todomvc

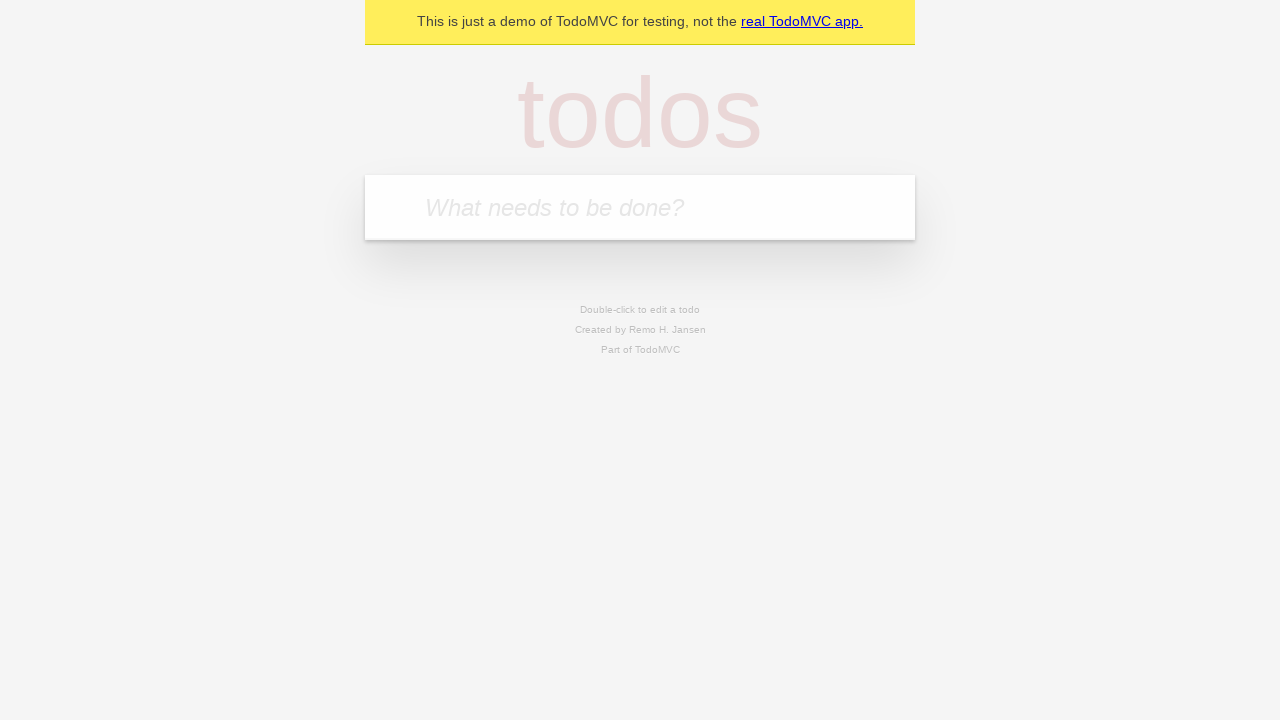

Filled new todo input with 'buy some cheese' on .new-todo
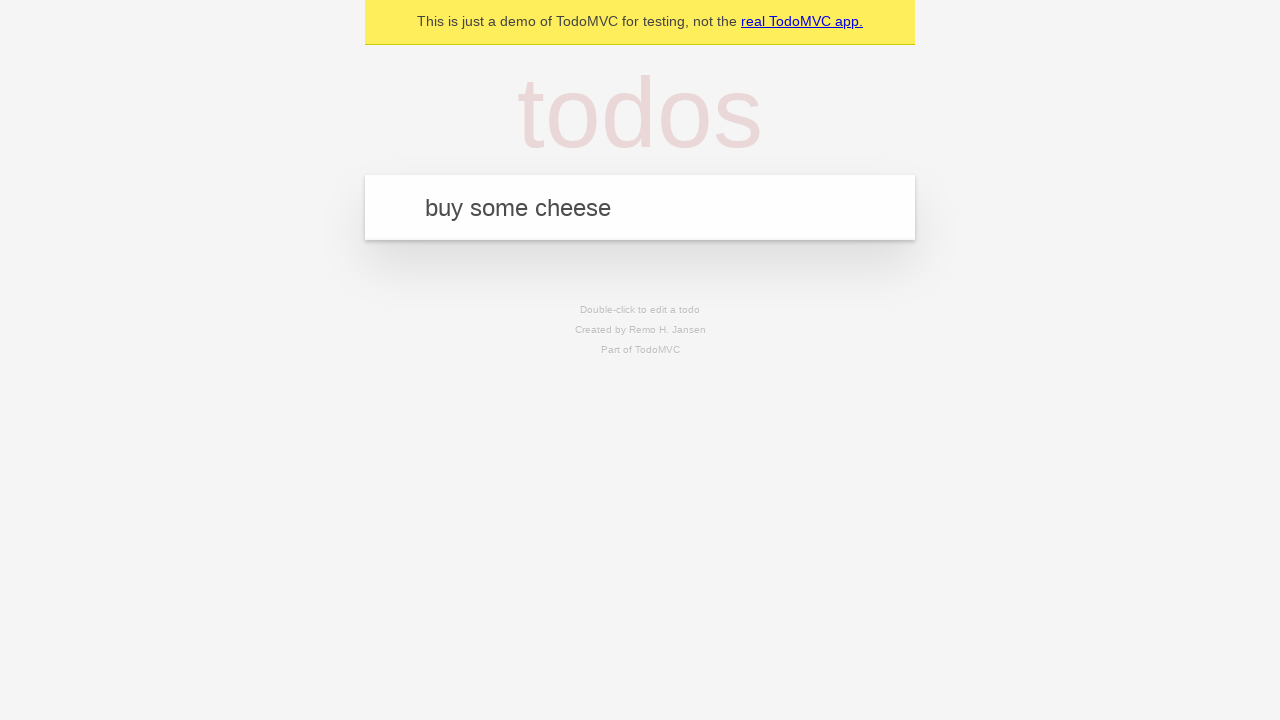

Pressed Enter to add first todo on .new-todo
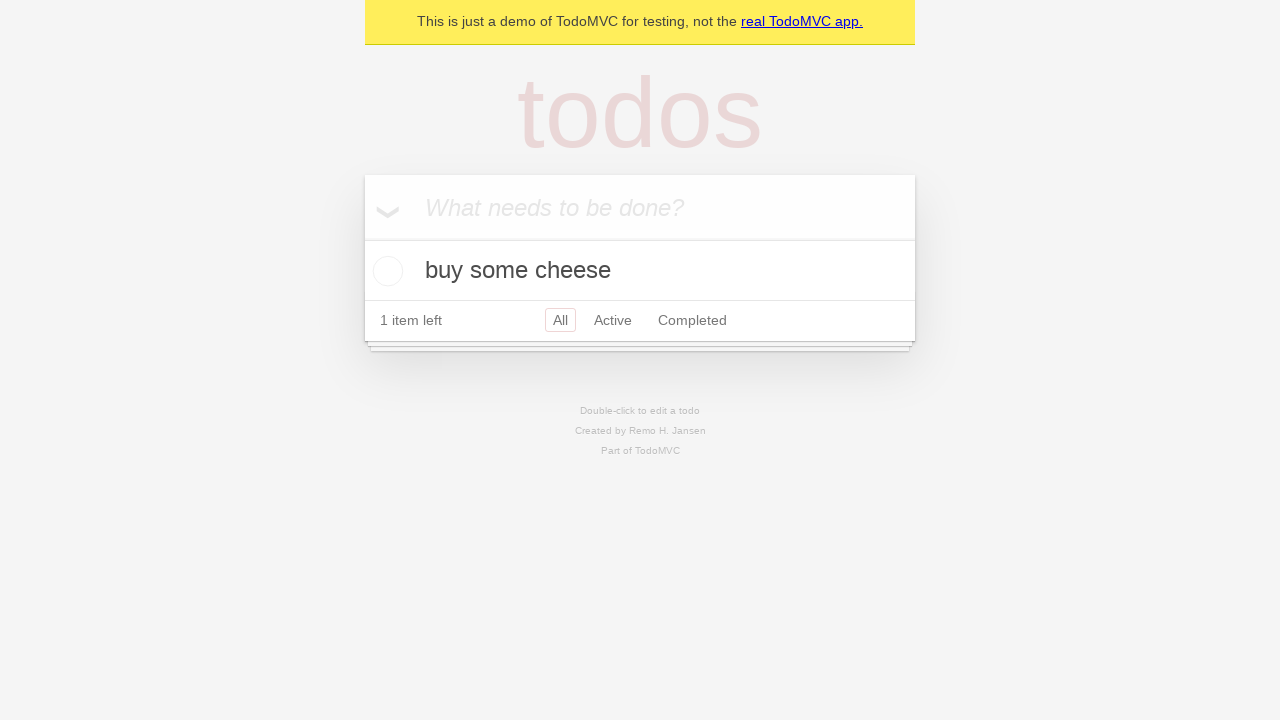

Filled new todo input with 'feed the cat' on .new-todo
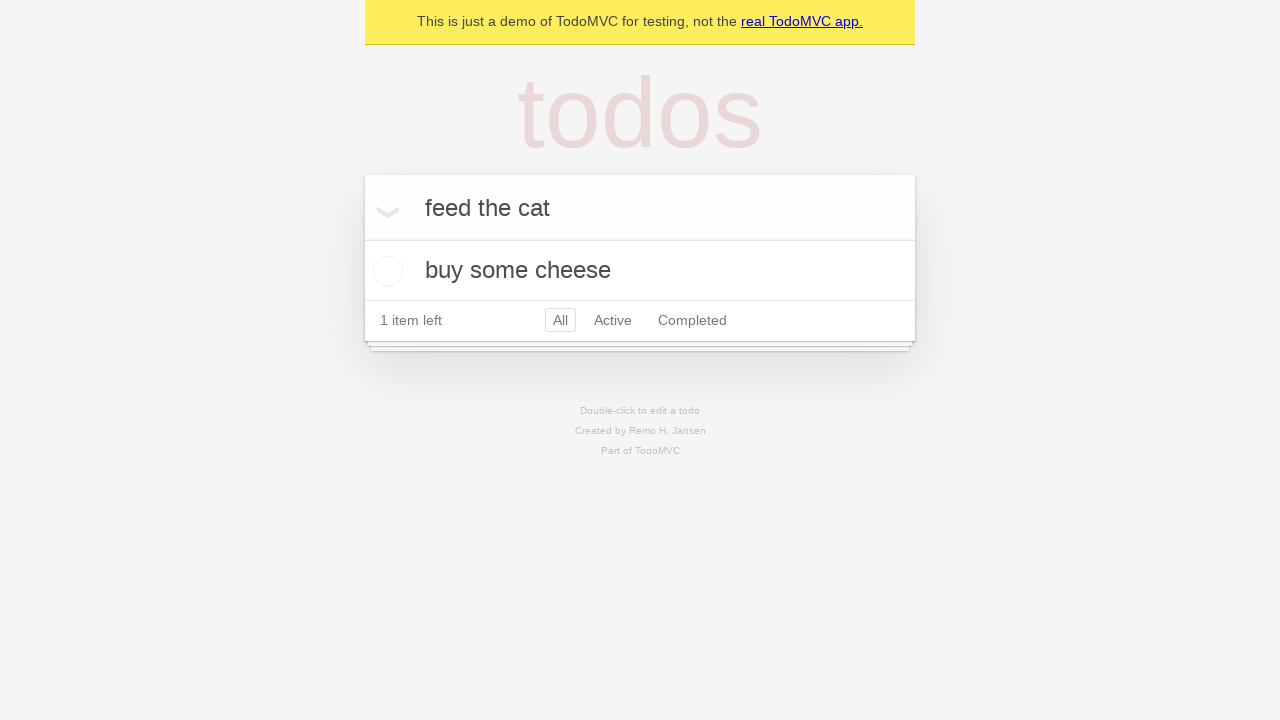

Pressed Enter to add second todo on .new-todo
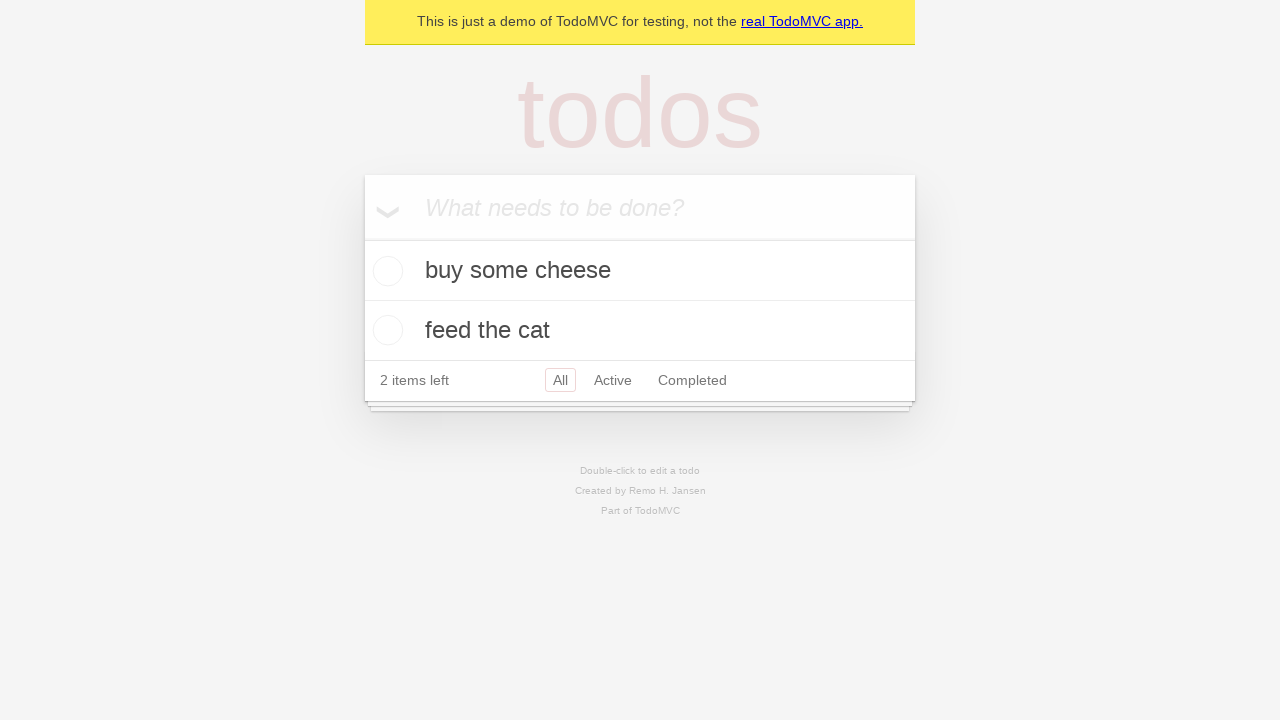

Filled new todo input with 'book a doctors appointment' on .new-todo
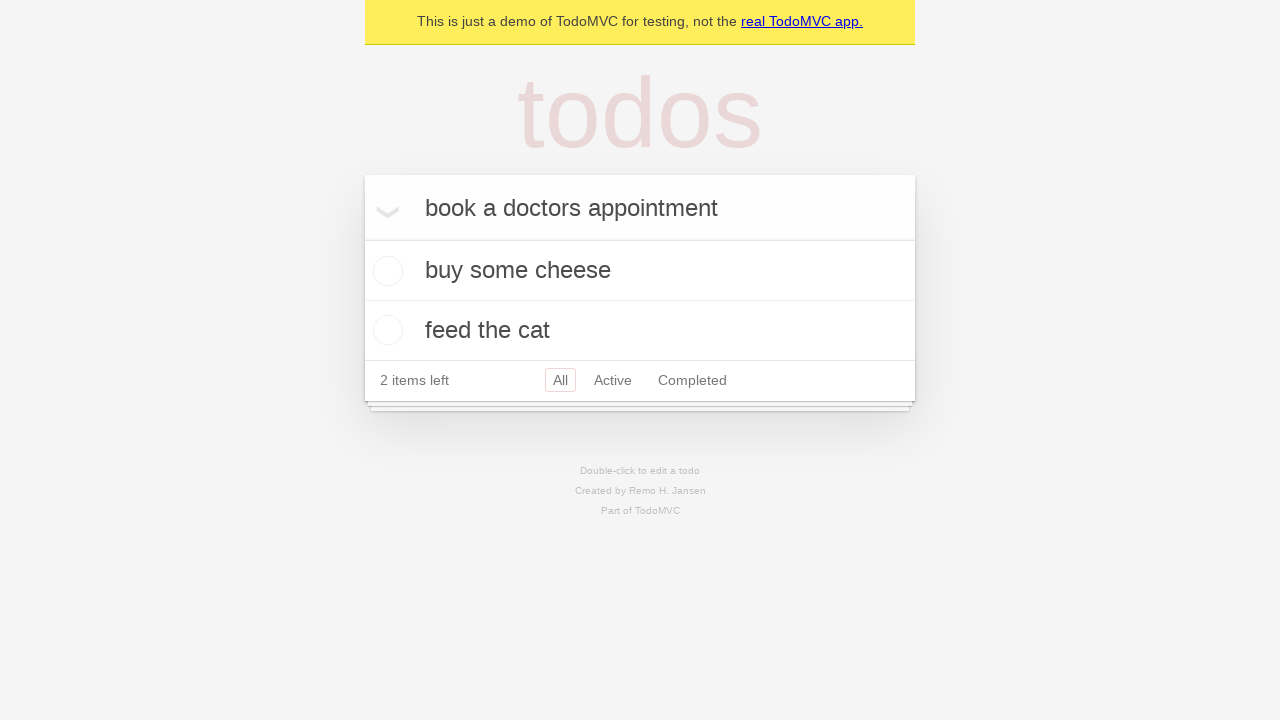

Pressed Enter to add third todo on .new-todo
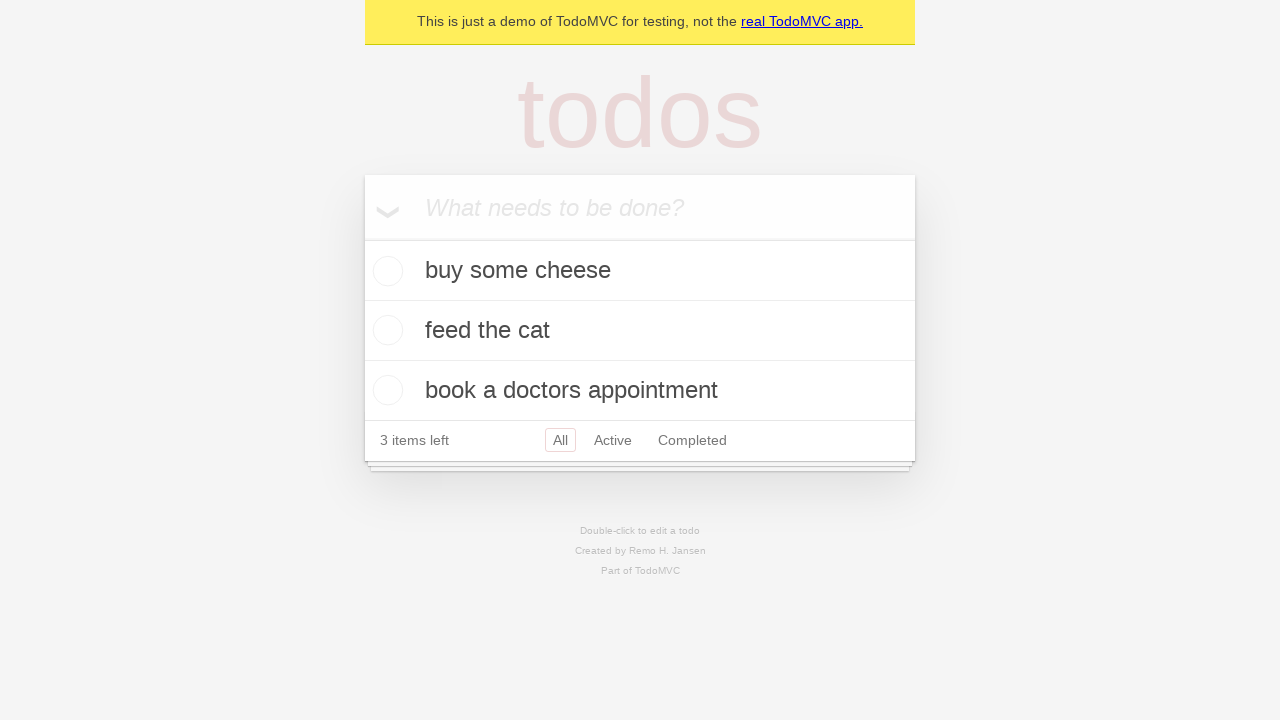

Located all todo list items
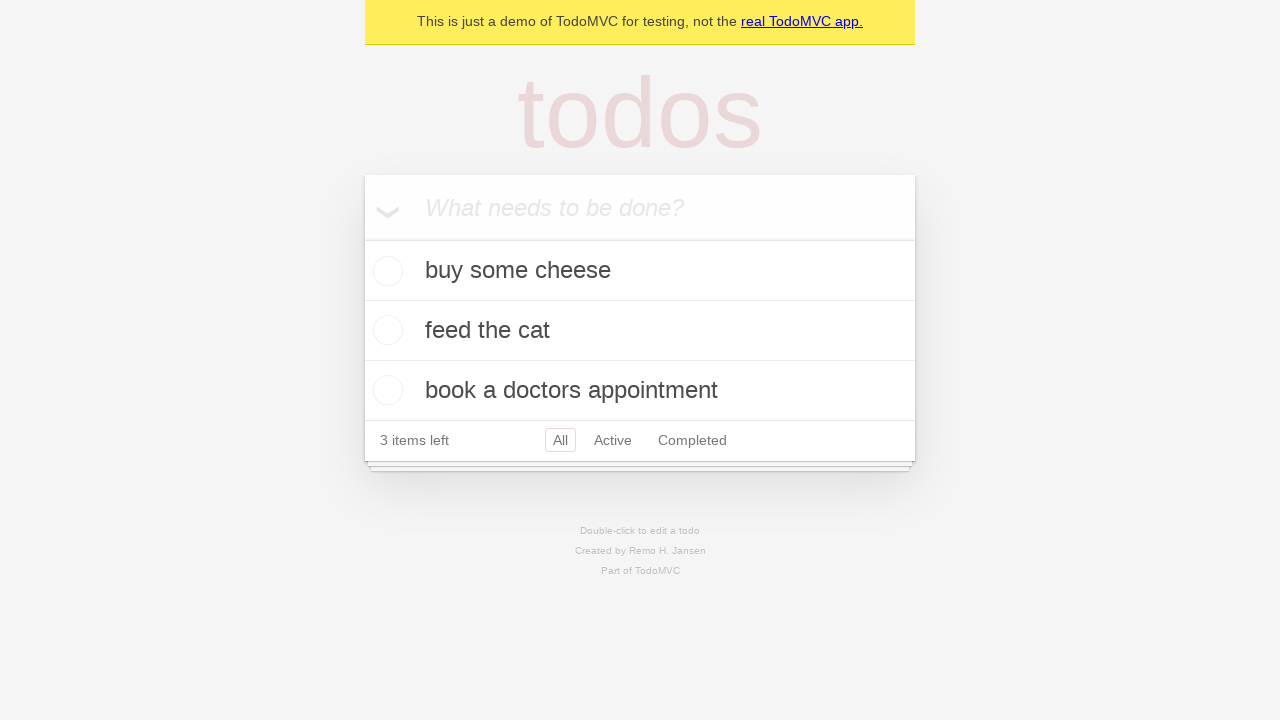

Marked second todo item as complete at (385, 330) on .todo-list li >> nth=1 >> .toggle
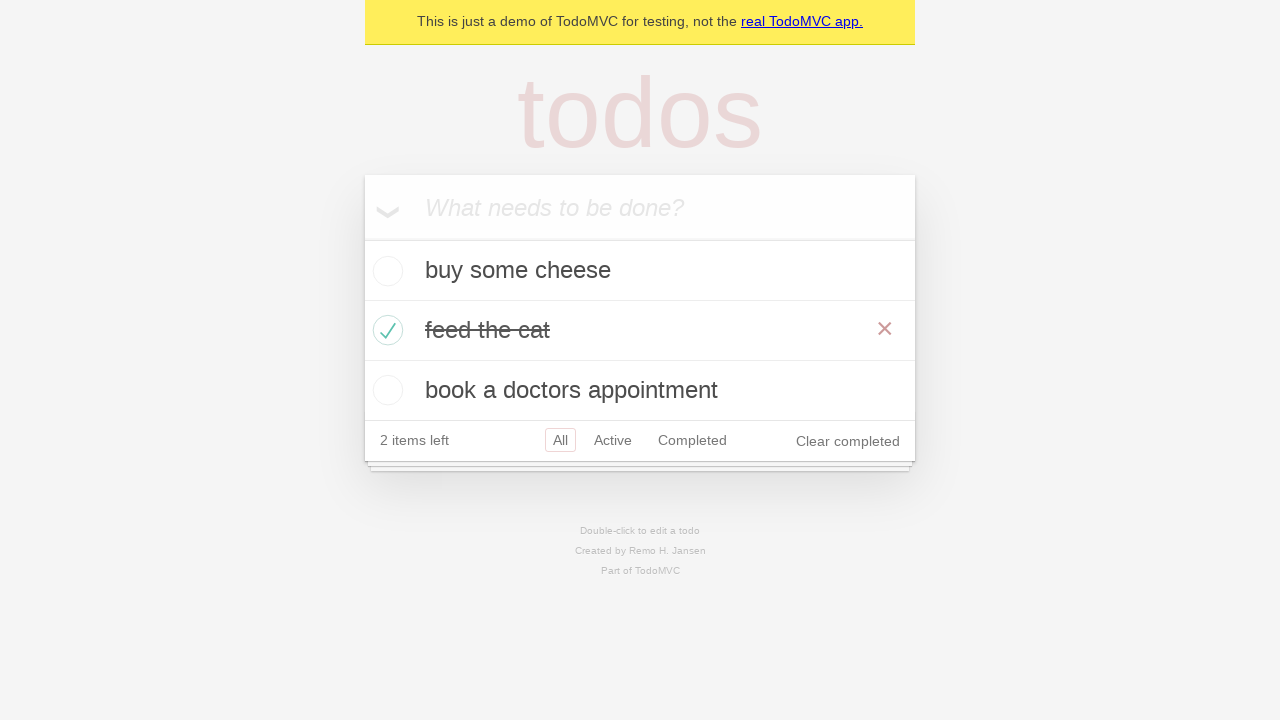

Clicked Clear completed button to remove completed item at (848, 441) on .clear-completed
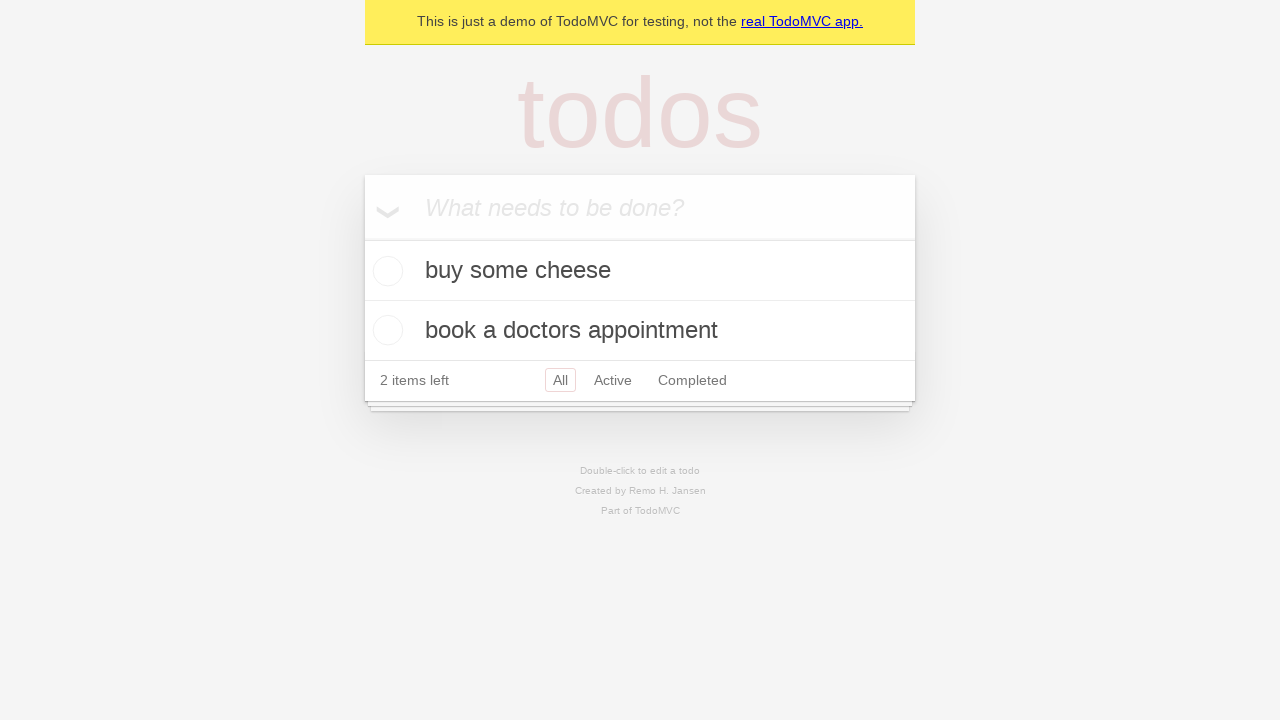

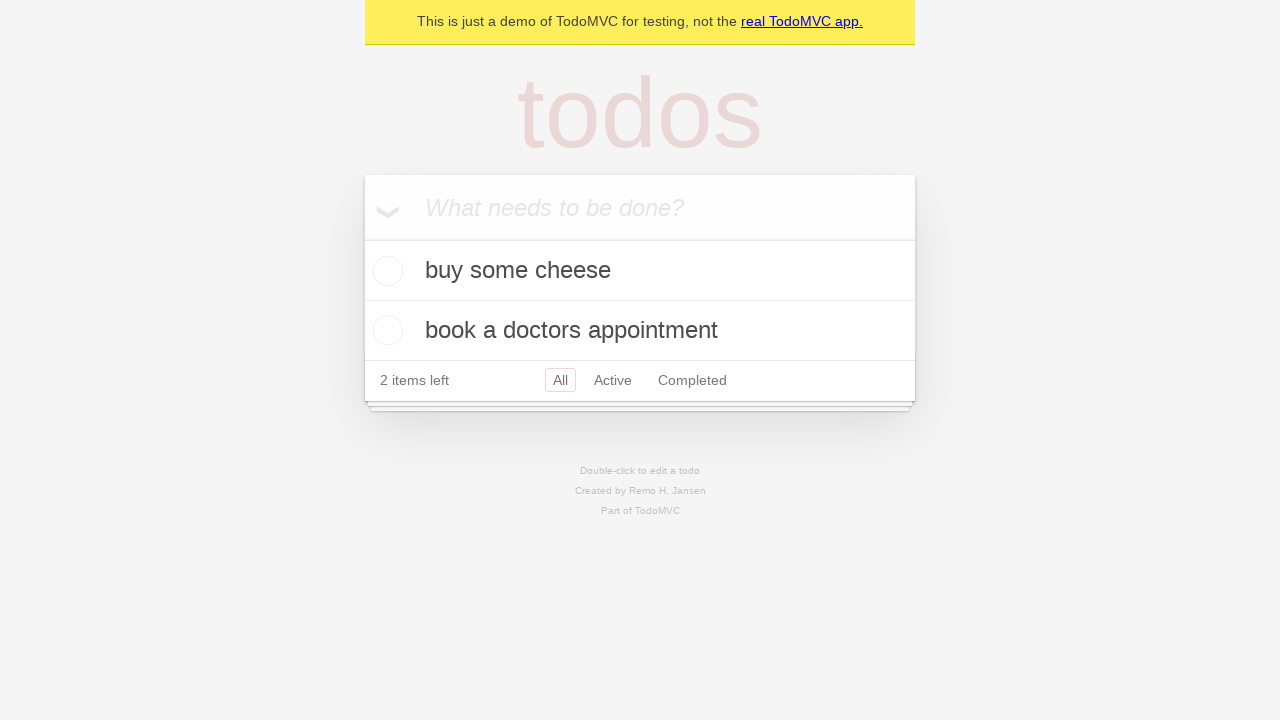